Demonstrates drag and drop action from draggable element to droppable element

Starting URL: https://crossbrowsertesting.github.io/drag-and-drop

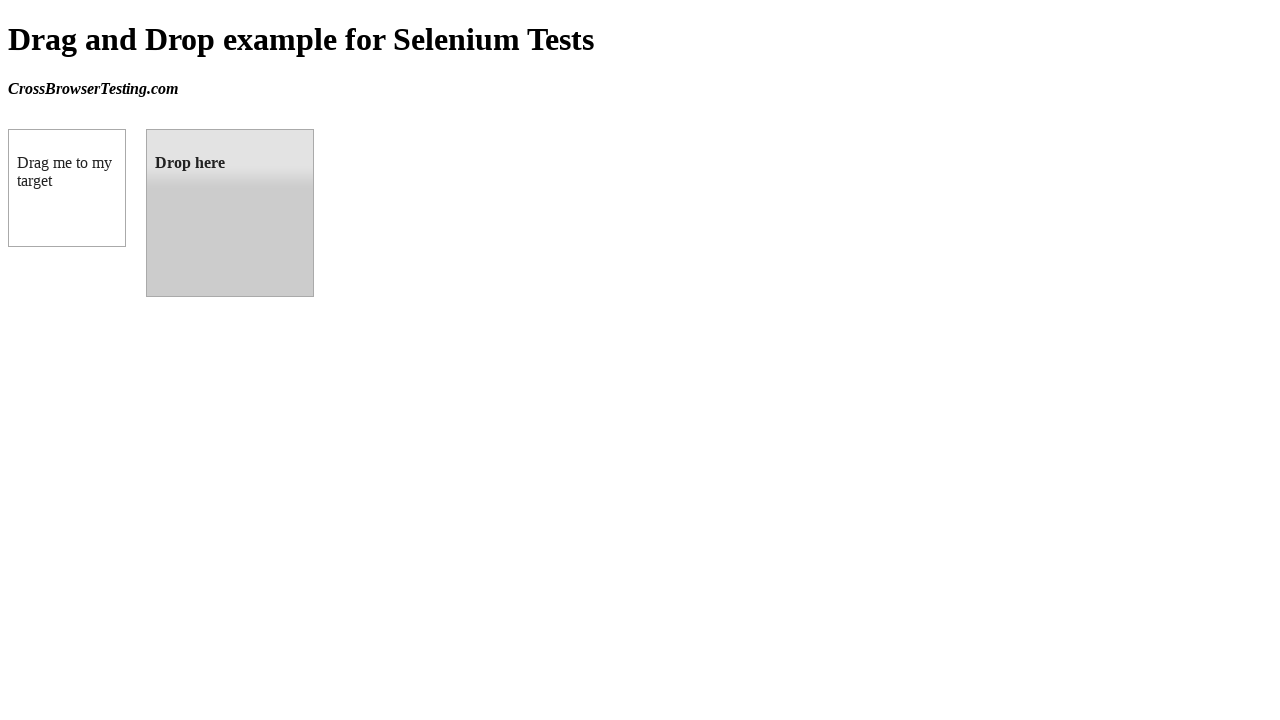

Navigated to drag and drop demo page
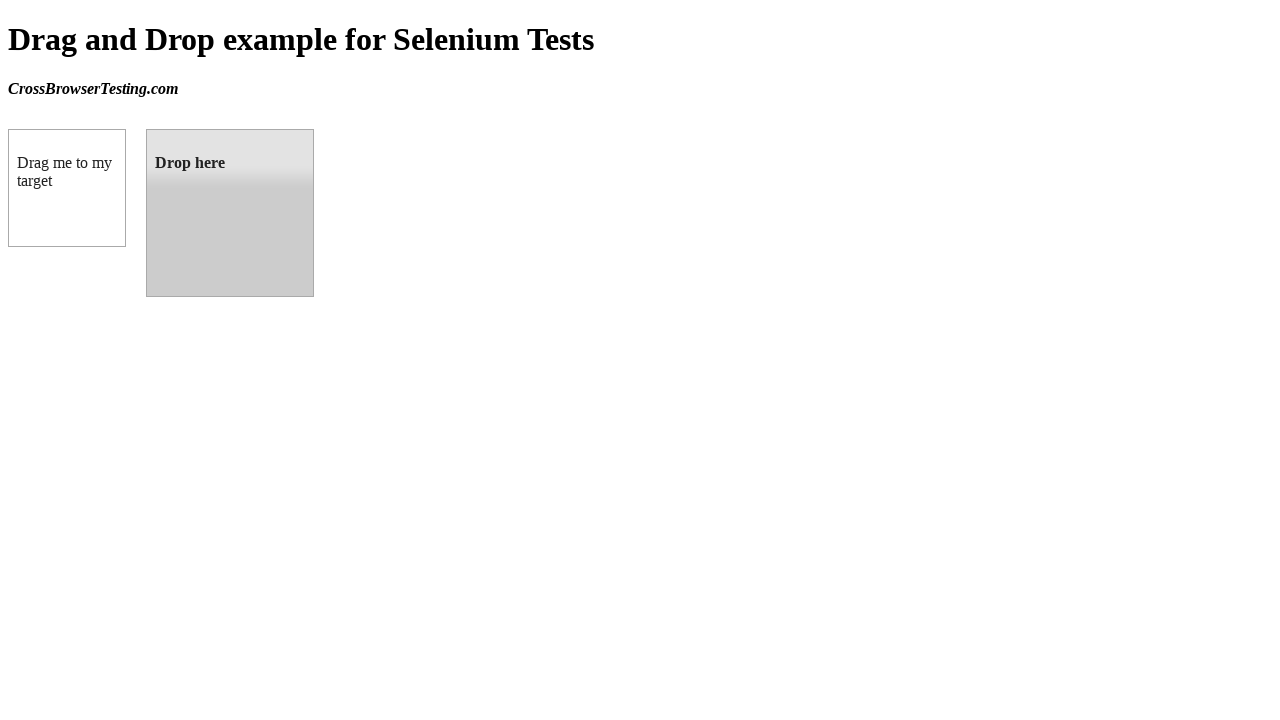

Dragged draggable element to droppable element at (230, 213)
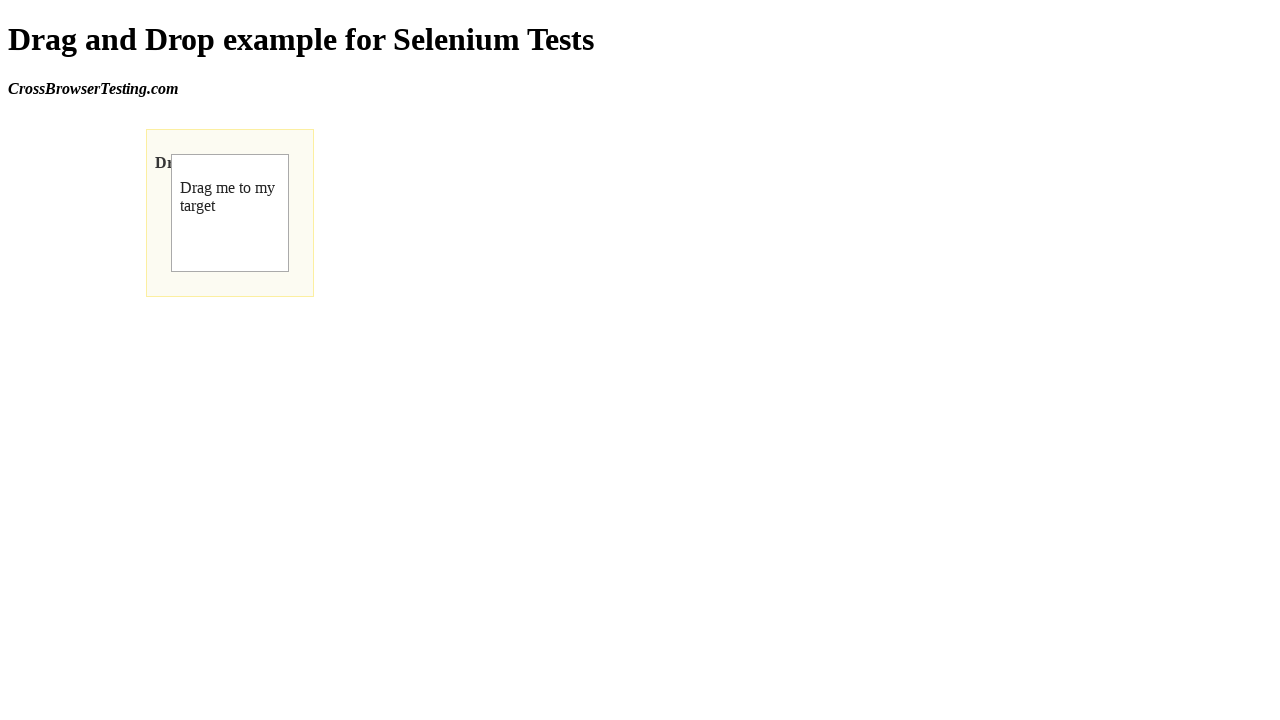

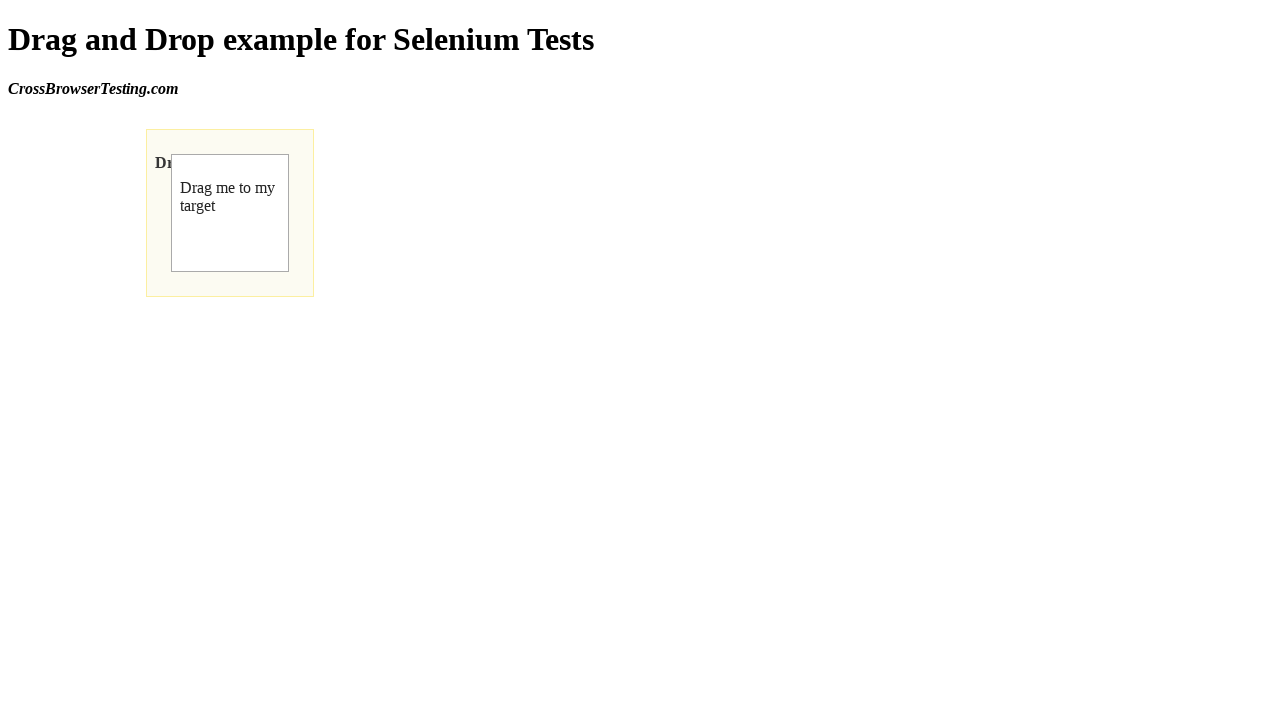